Navigates to DuckDuckGo homepage and verifies the page loads successfully

Starting URL: https://duckduckgo.com/

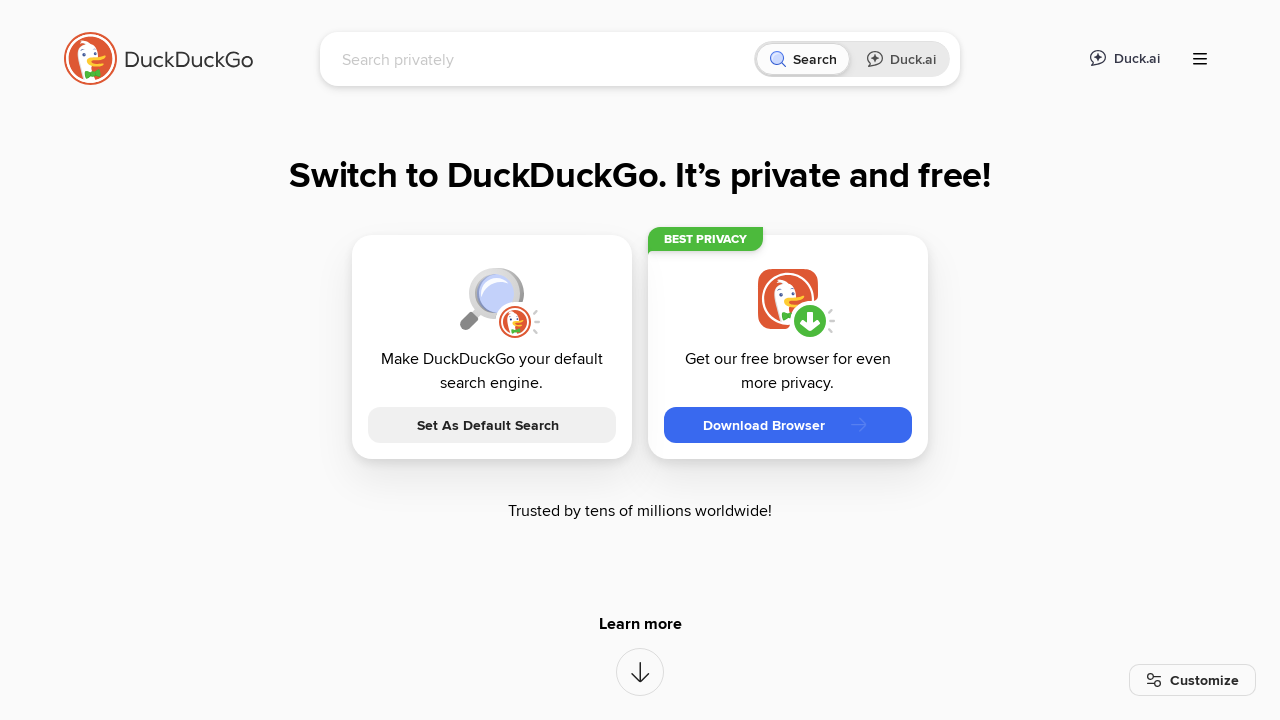

Waited for DuckDuckGo page to reach domcontentloaded state
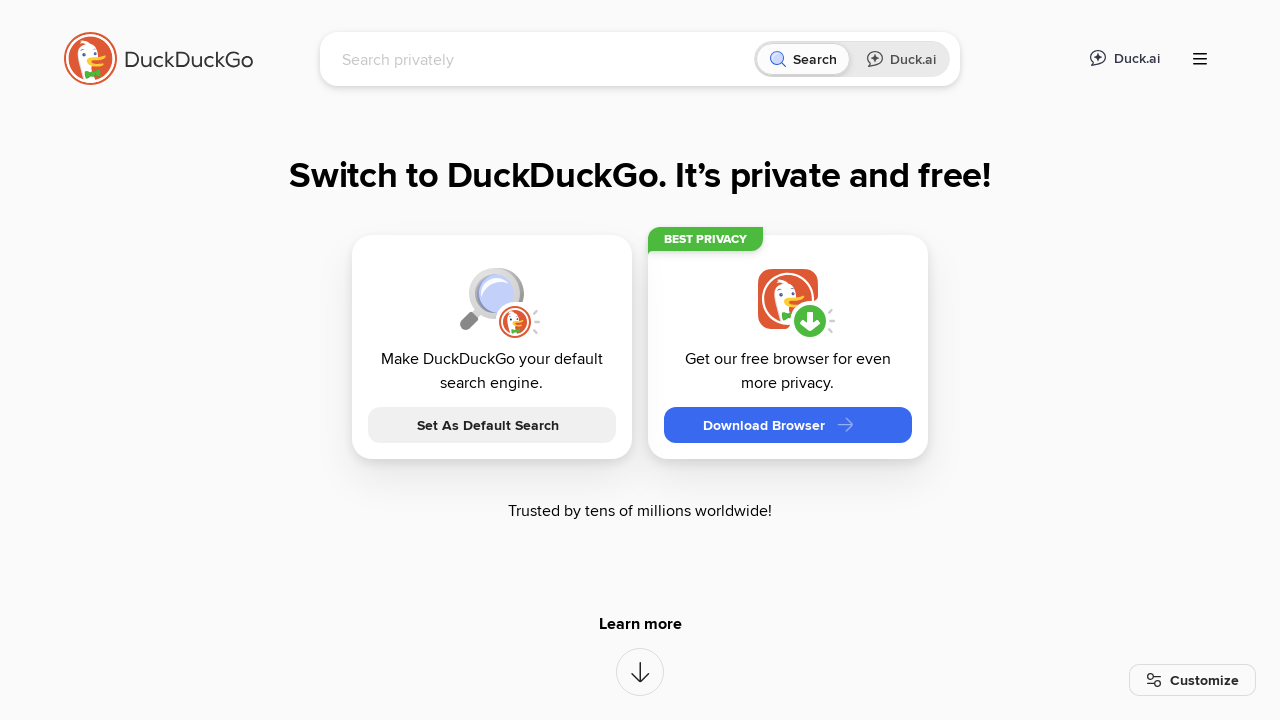

Verified search input field is present on DuckDuckGo homepage
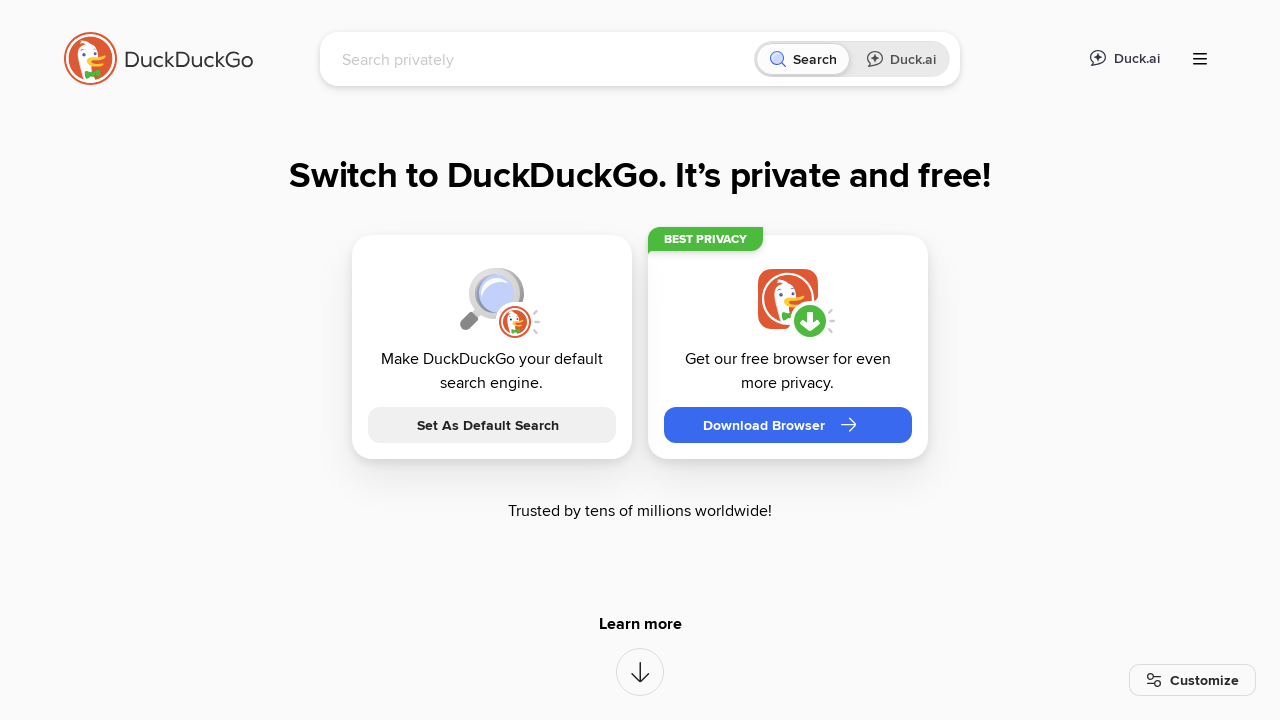

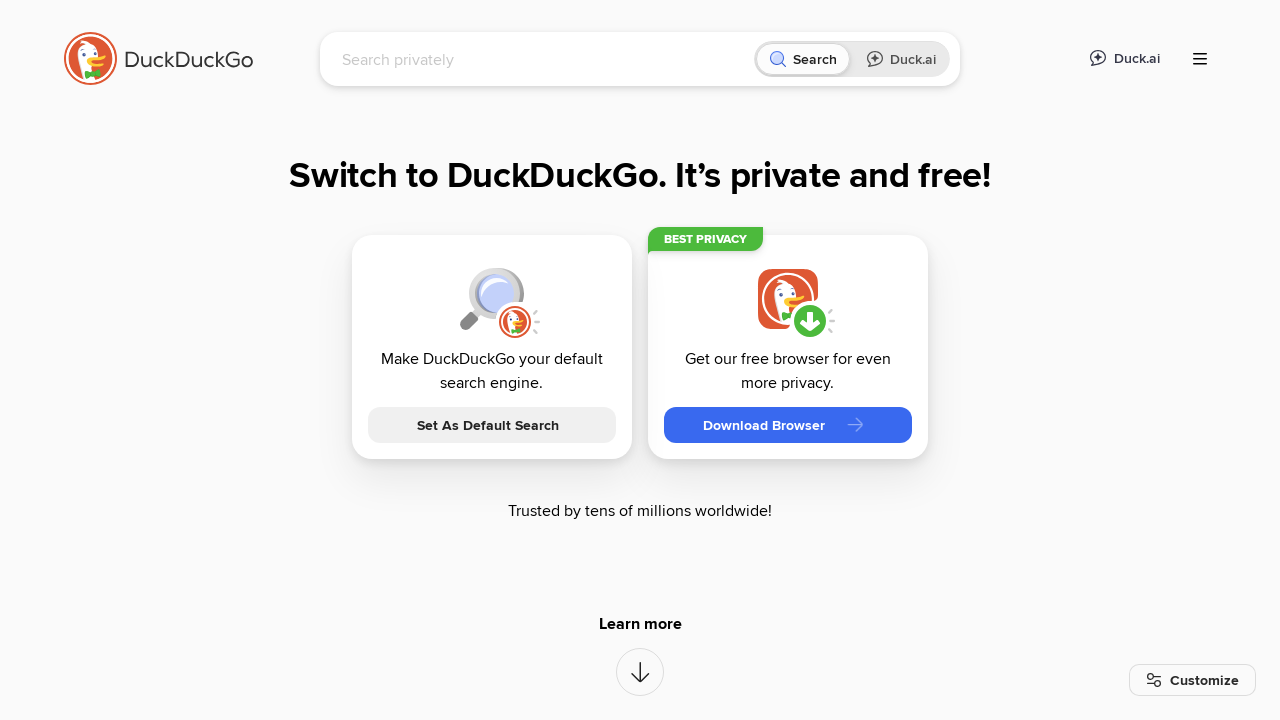